Tests radio button functionality by clicking on the "Yes" radio button option on the DemoQA radio button practice page.

Starting URL: https://demoqa.com/radio-button

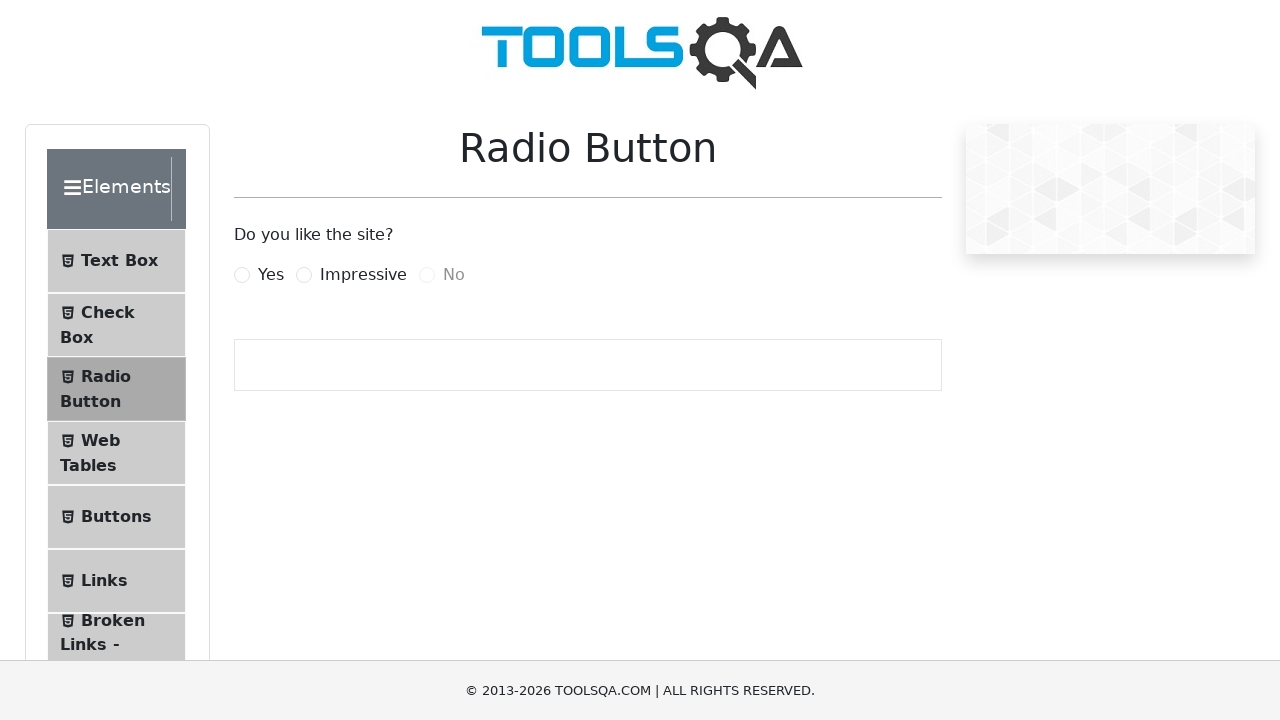

Clicked on the 'Yes' radio button at (271, 275) on label[for='yesRadio']
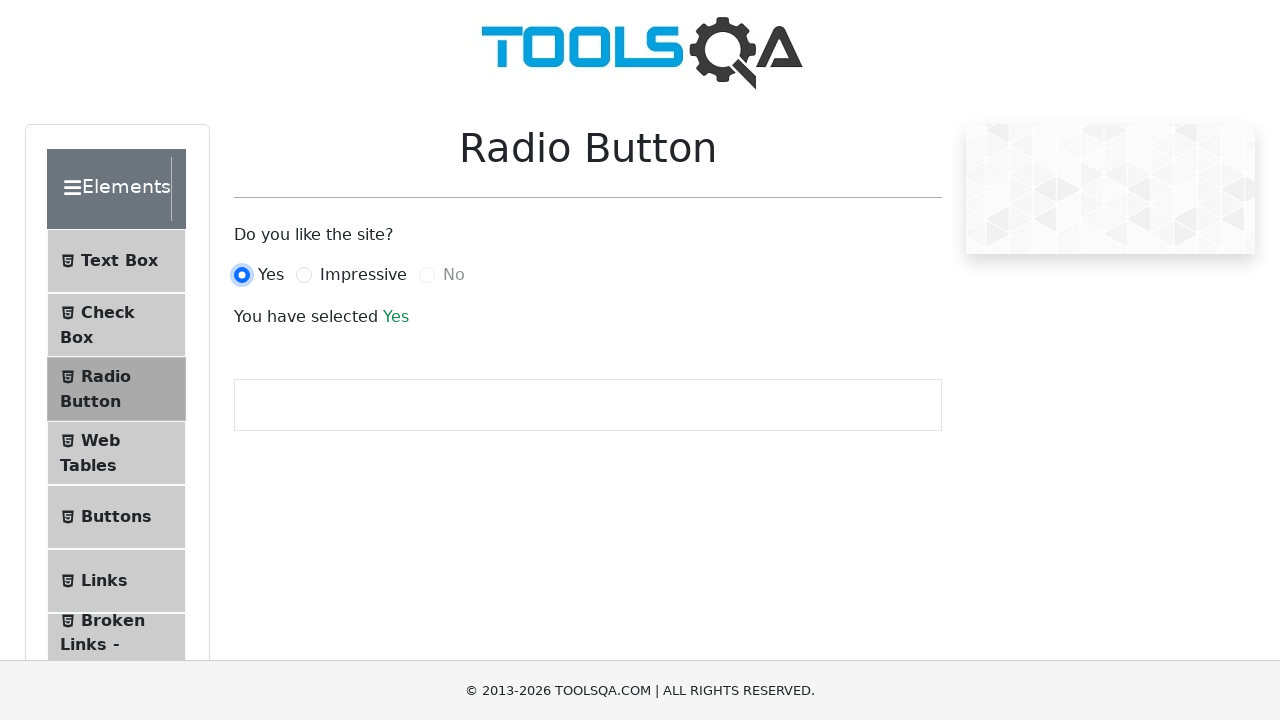

Waited 1 second to verify radio button action completed
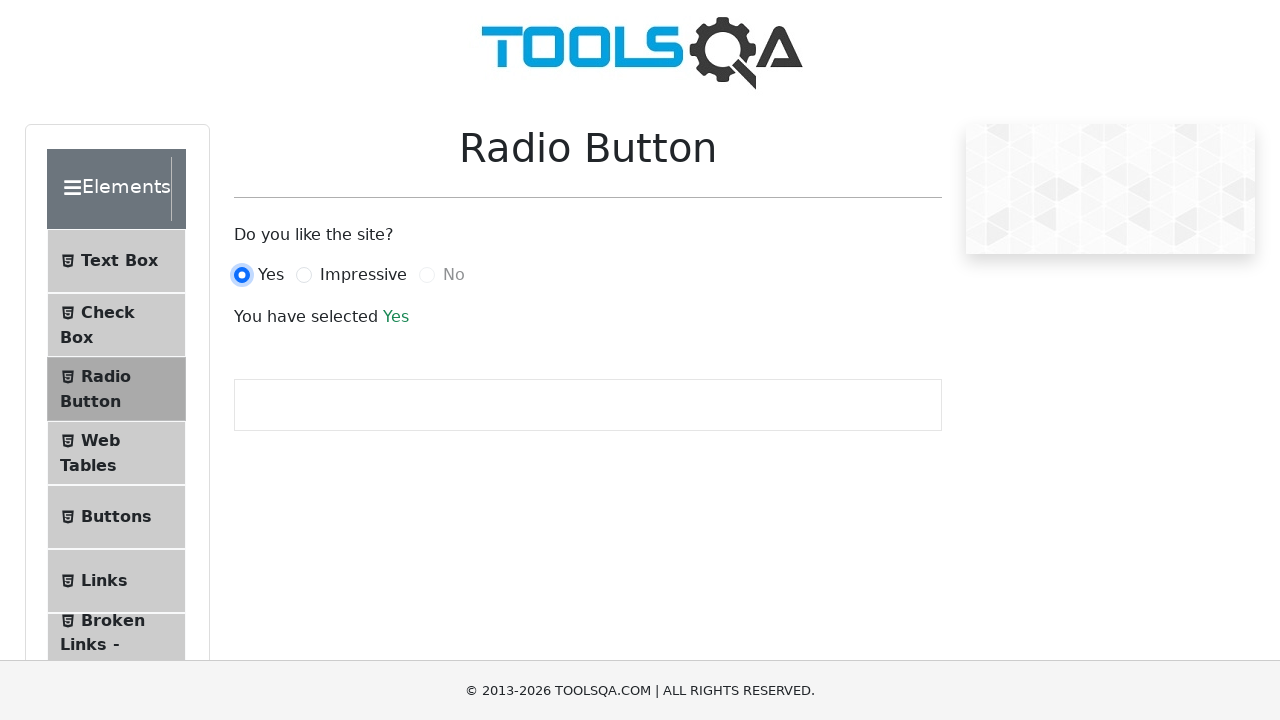

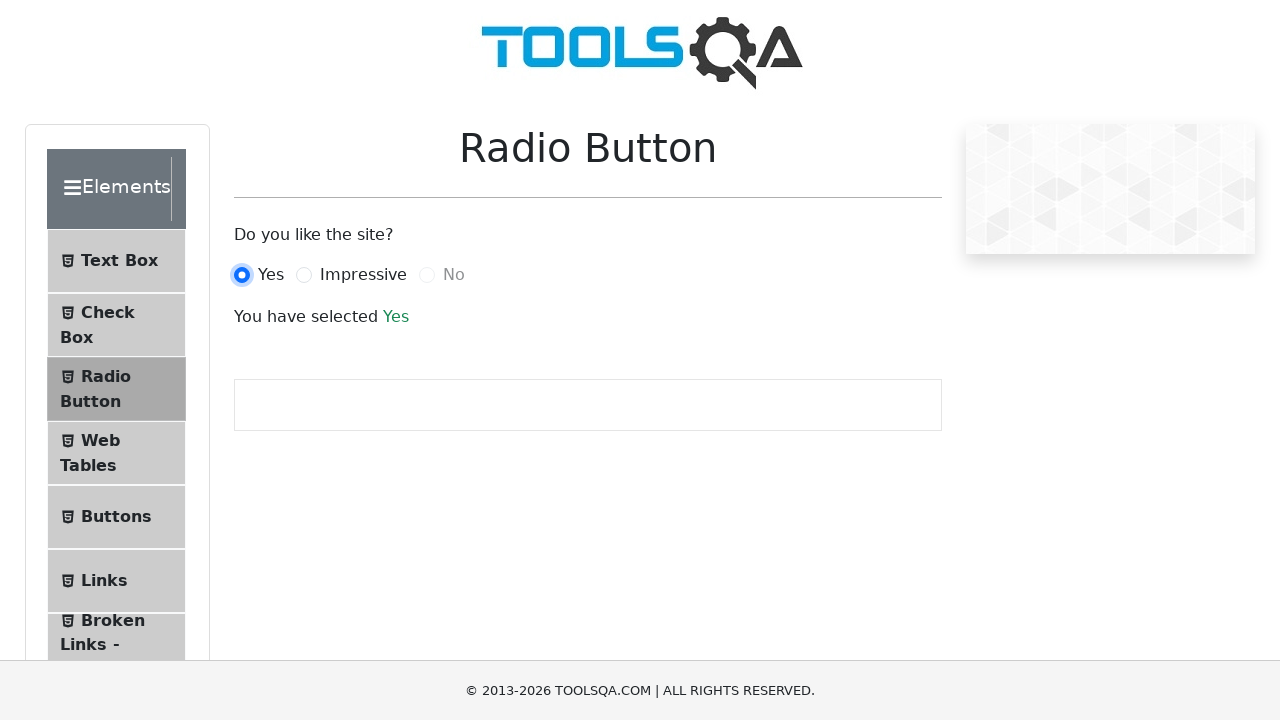